Tests form field interaction by entering text in the first name field and performing keyboard actions to select all text

Starting URL: http://demo.automationtesting.in/Register.html

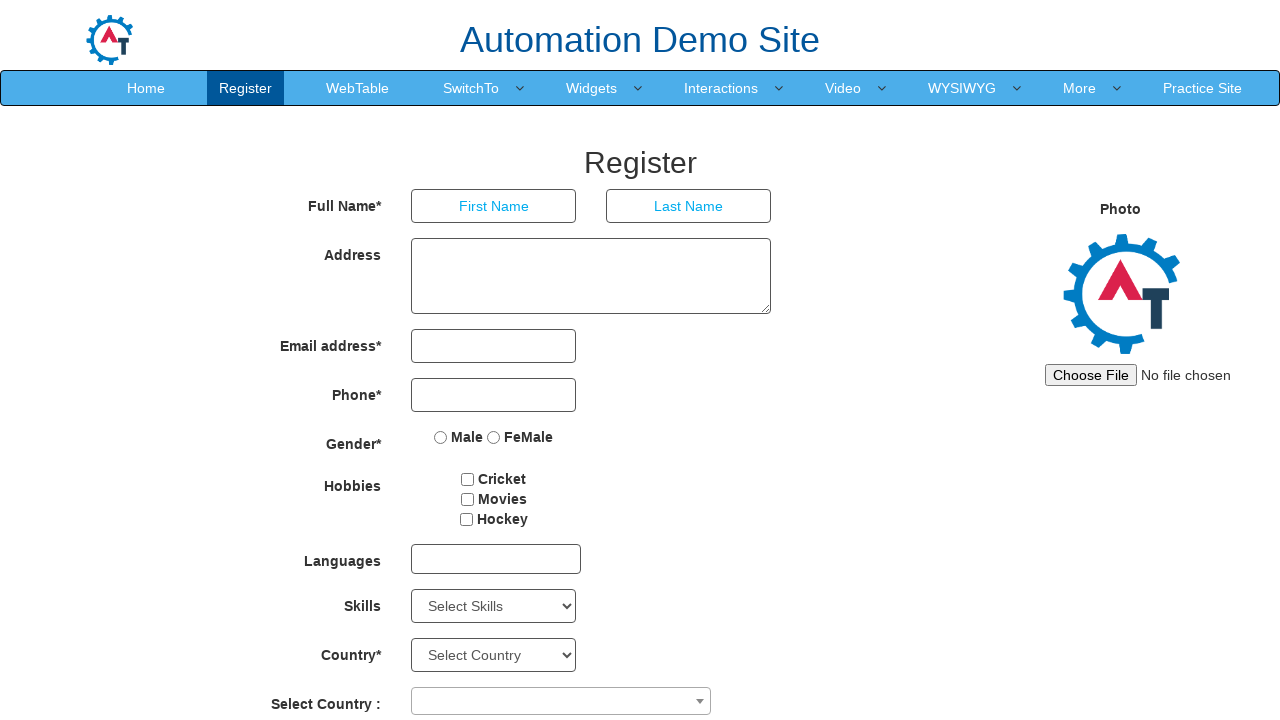

Filled first name field with 'admin' on input[placeholder='First Name']
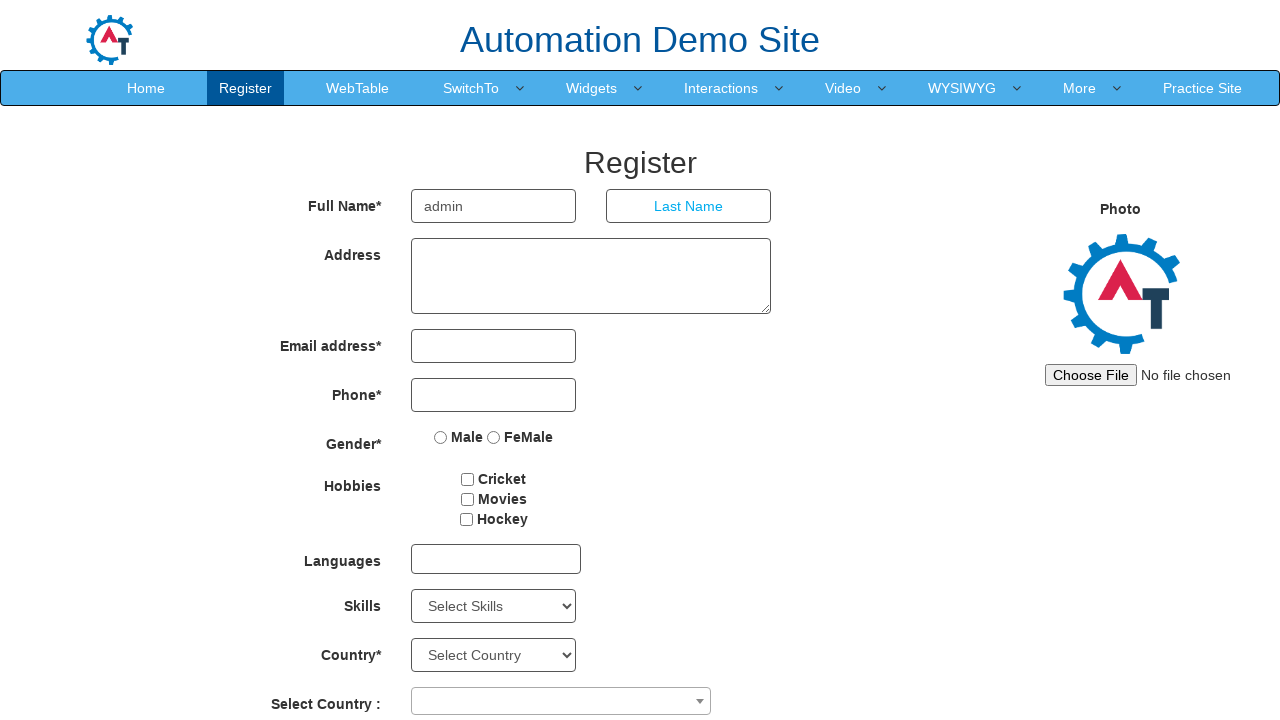

Double-clicked on first name field to select text at (494, 206) on input[placeholder='First Name']
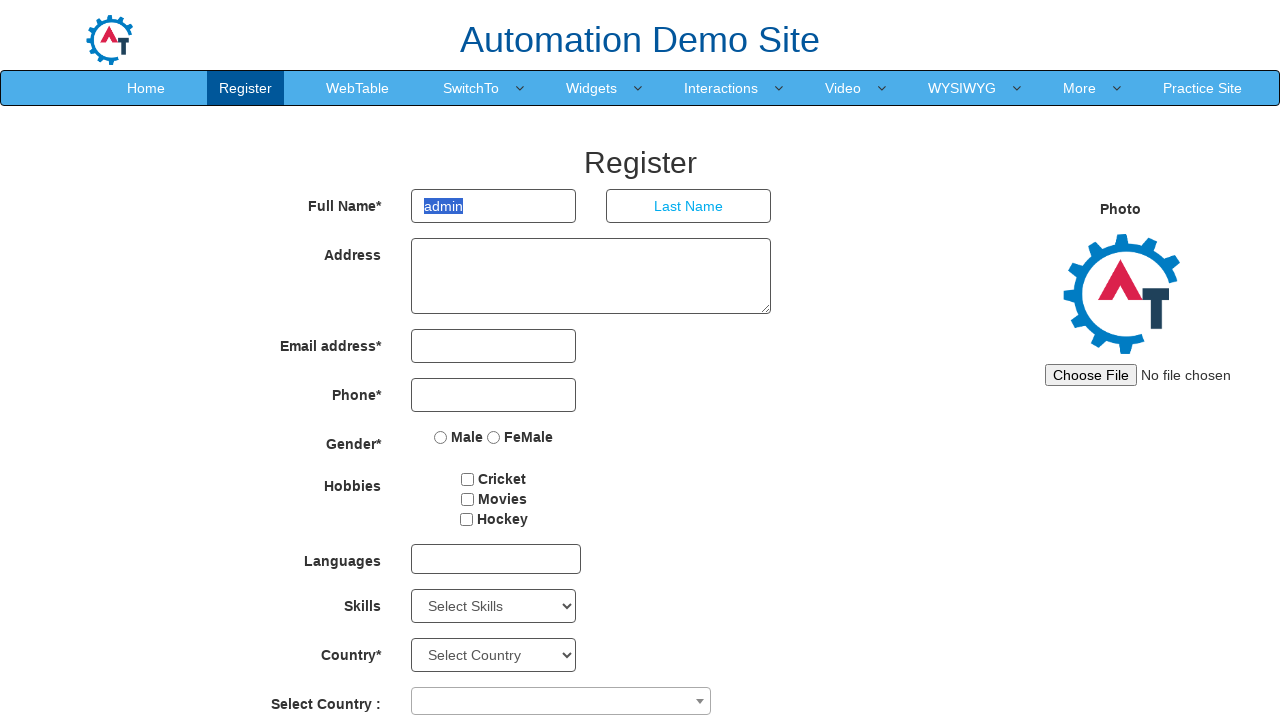

Pressed Ctrl+A to select all text in first name field
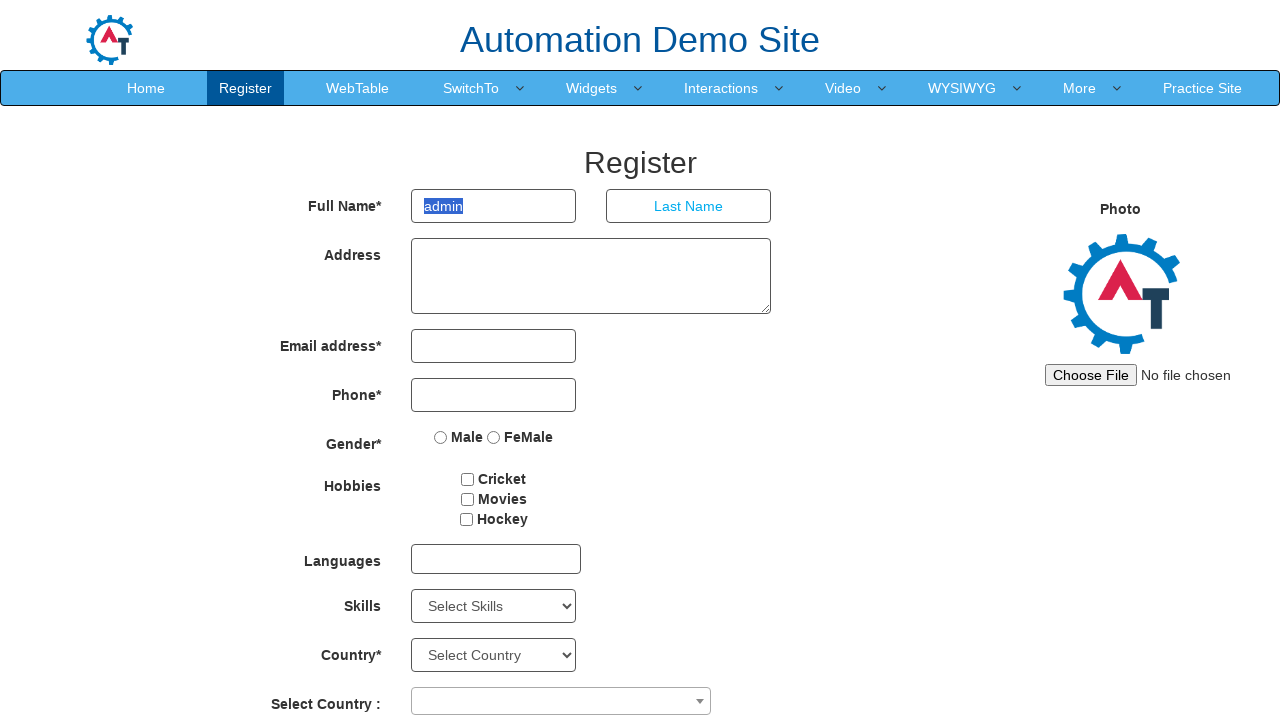

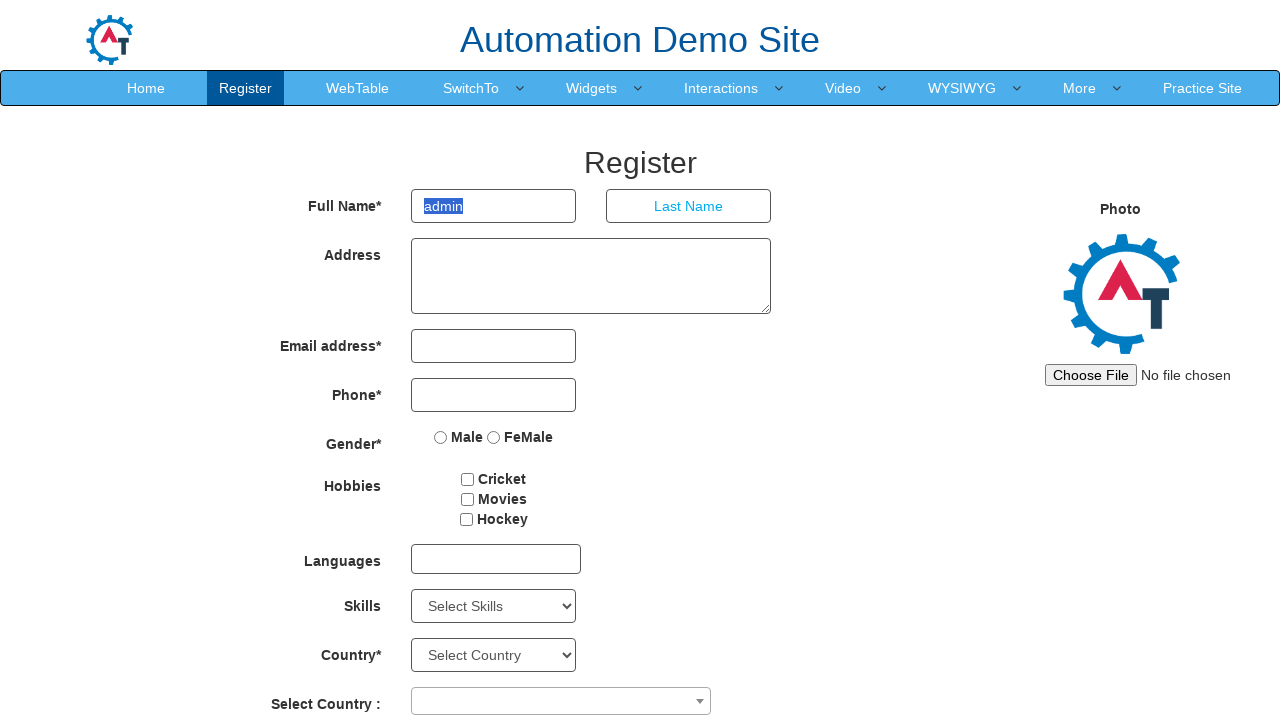